Tests god powers selection by clicking the Raise Land power button and then using it on the terrain

Starting URL: https://divine-terraform.pages.dev

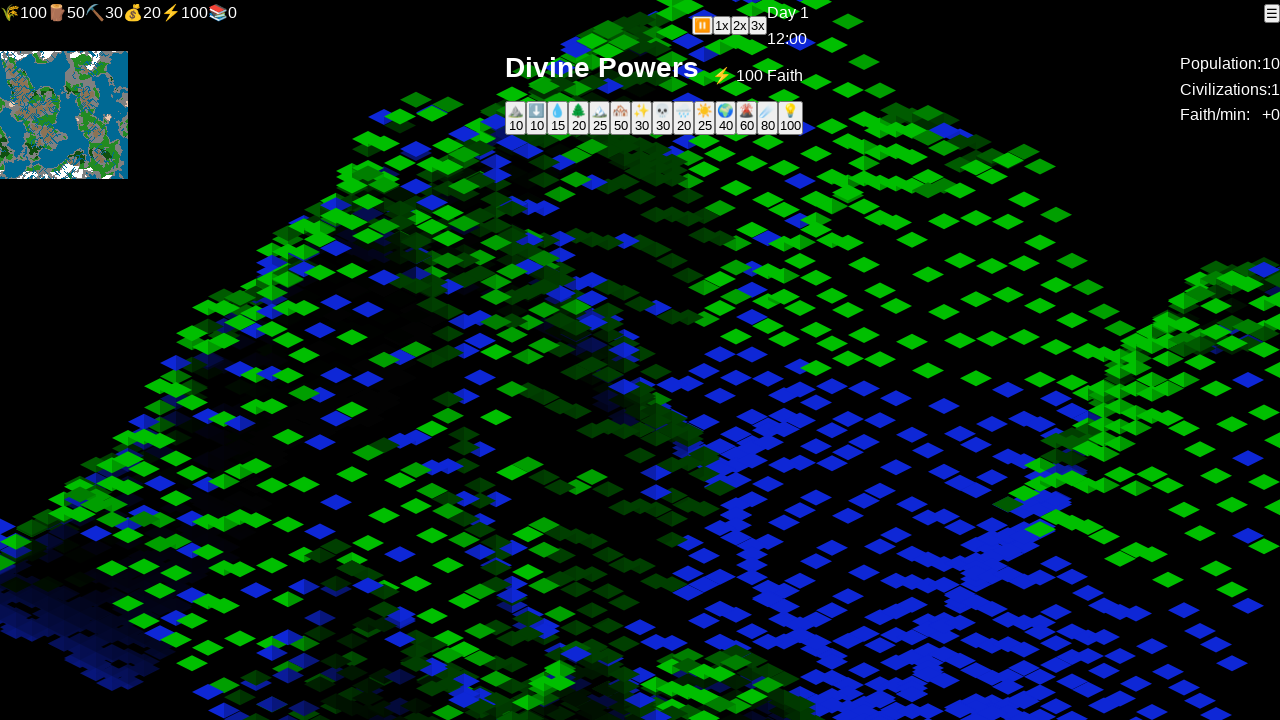

Waited 5 seconds for game to load
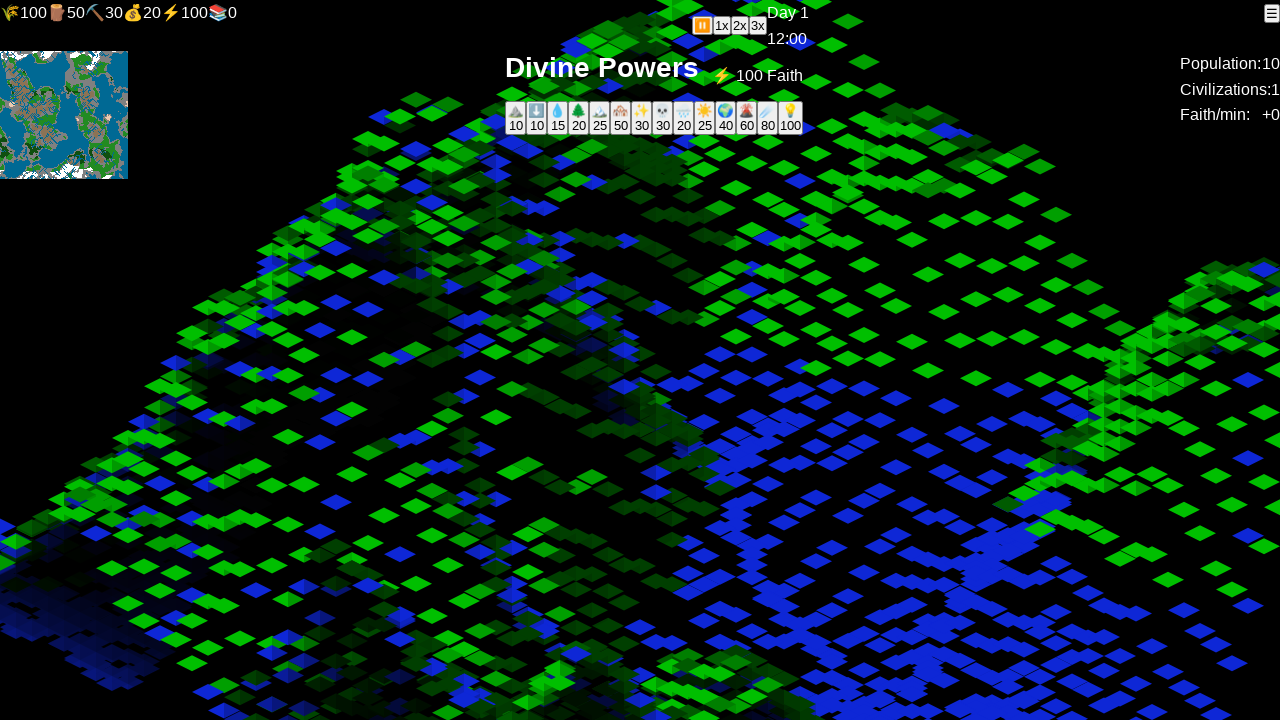

Located canvas element
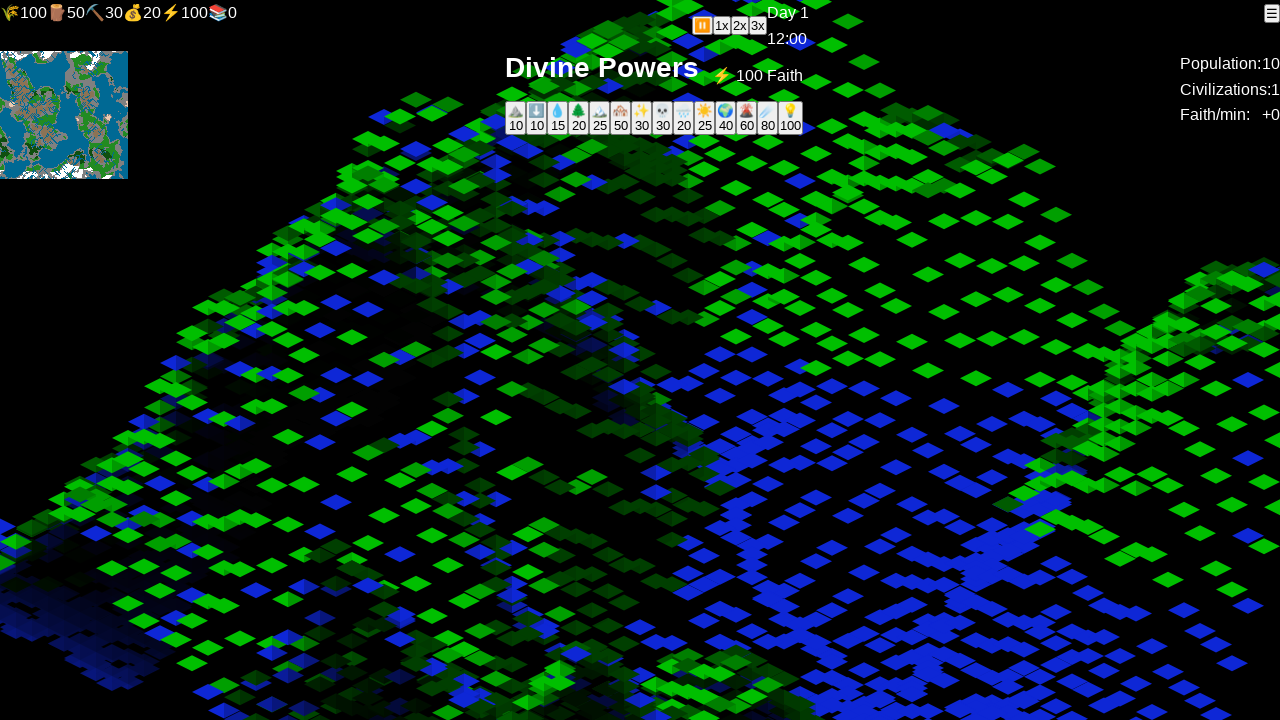

Located Raise Land power button (⛰️)
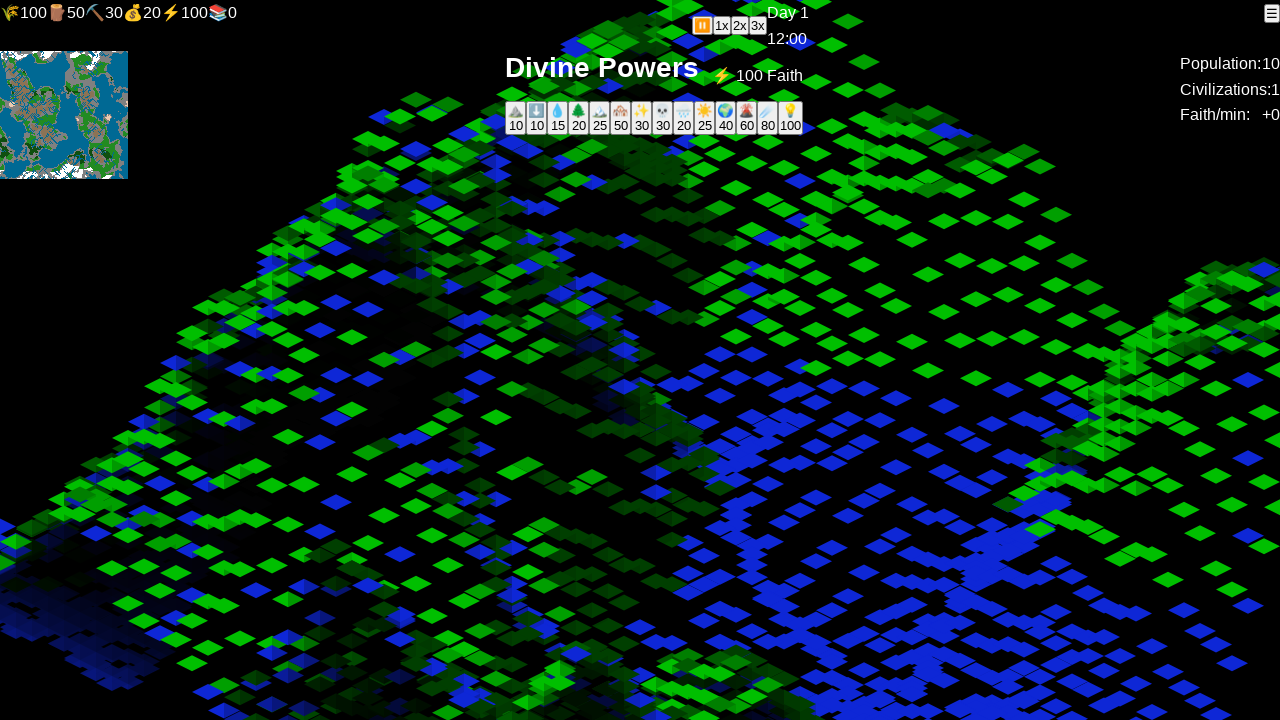

Clicked Raise Land power button at (516, 118) on button:has-text("⛰️") >> nth=0
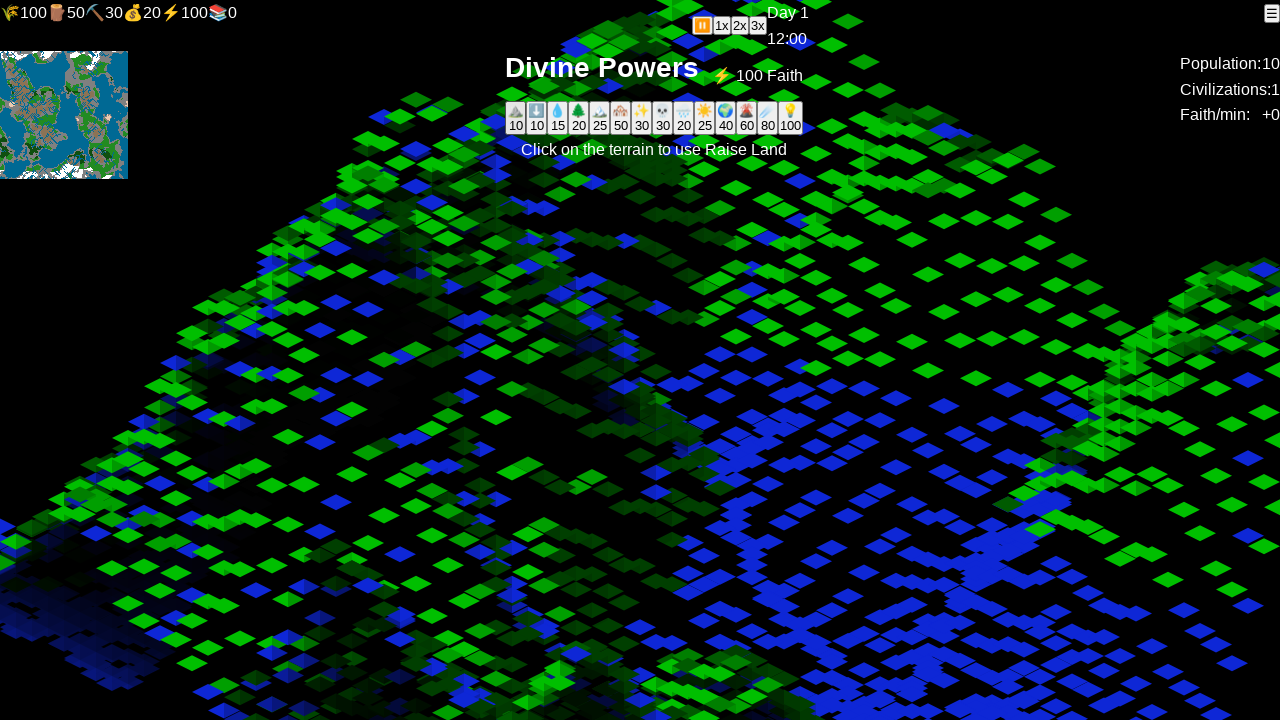

Waited 500ms for Raise Land power to activate
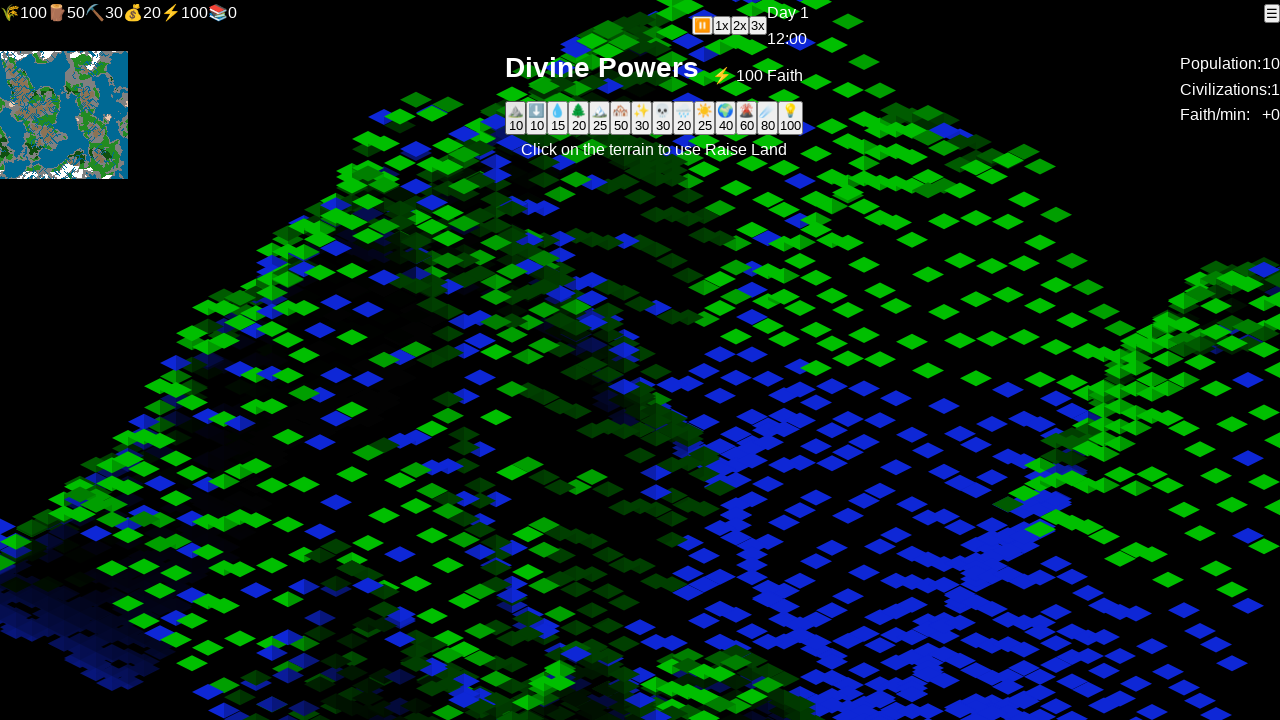

Used Raise Land power on terrain at position (600, 400) at (600, 400) on canvas >> nth=0
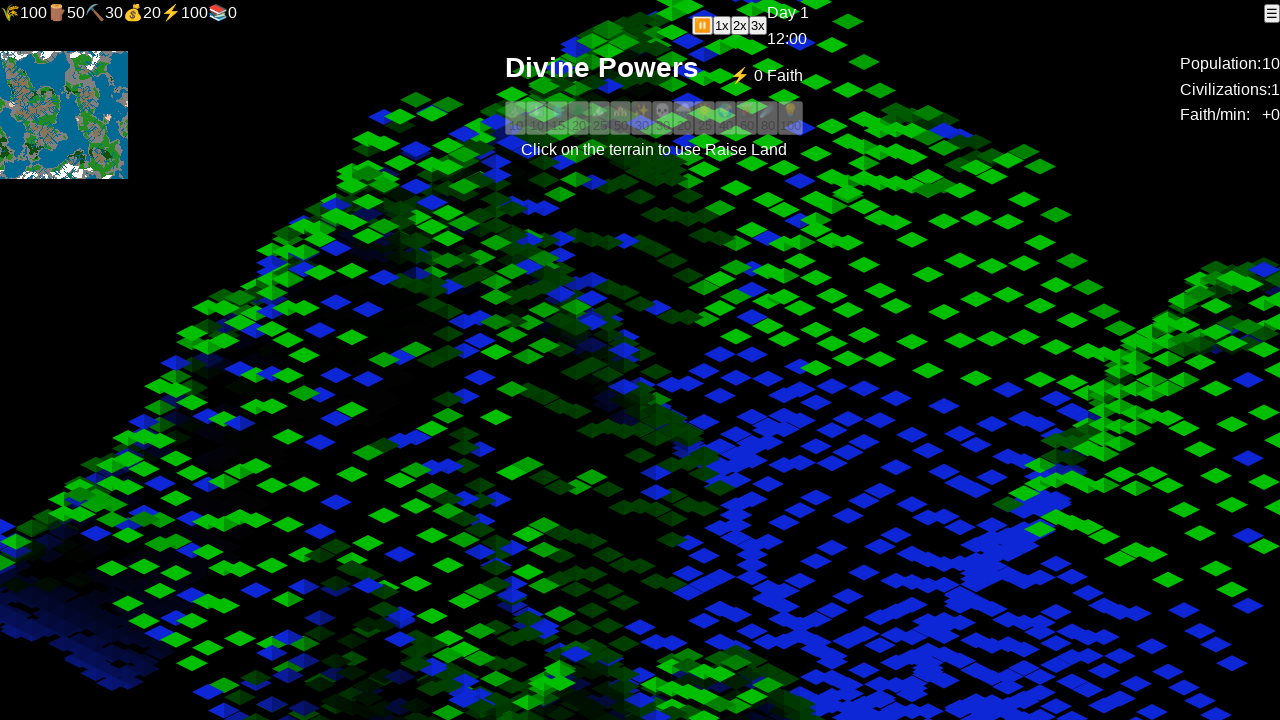

Waited 500ms for terrain to update
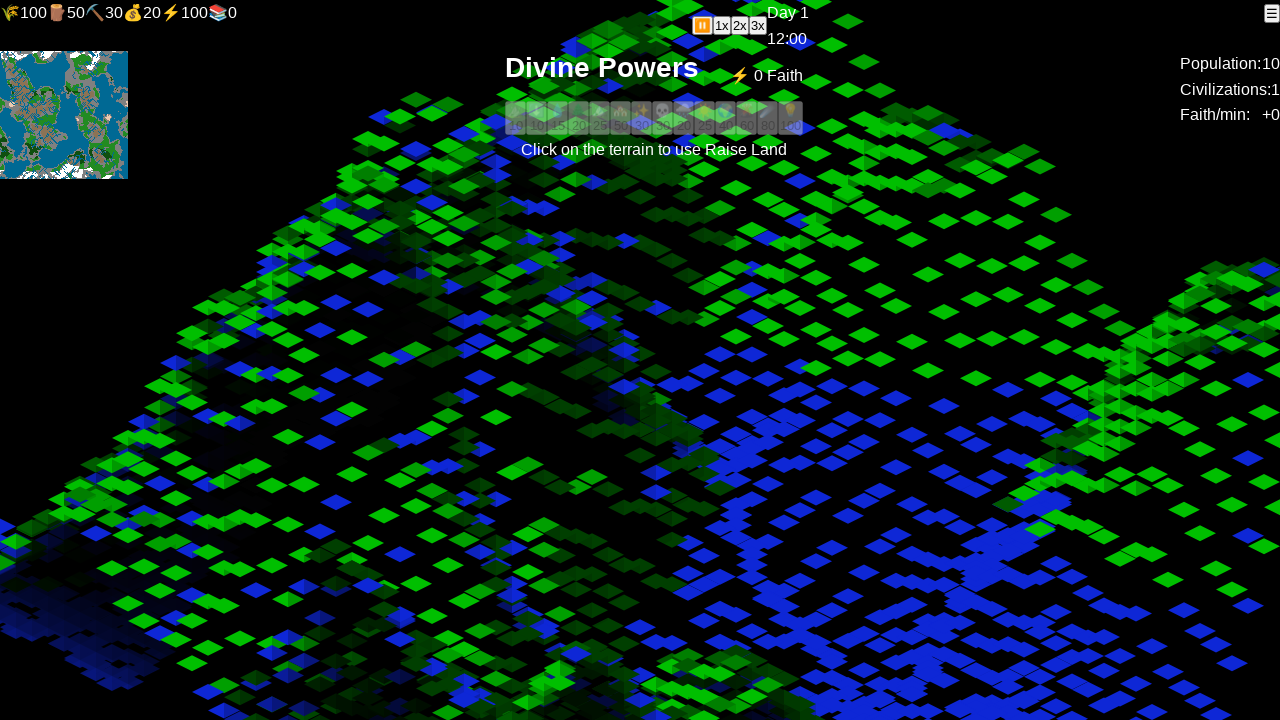

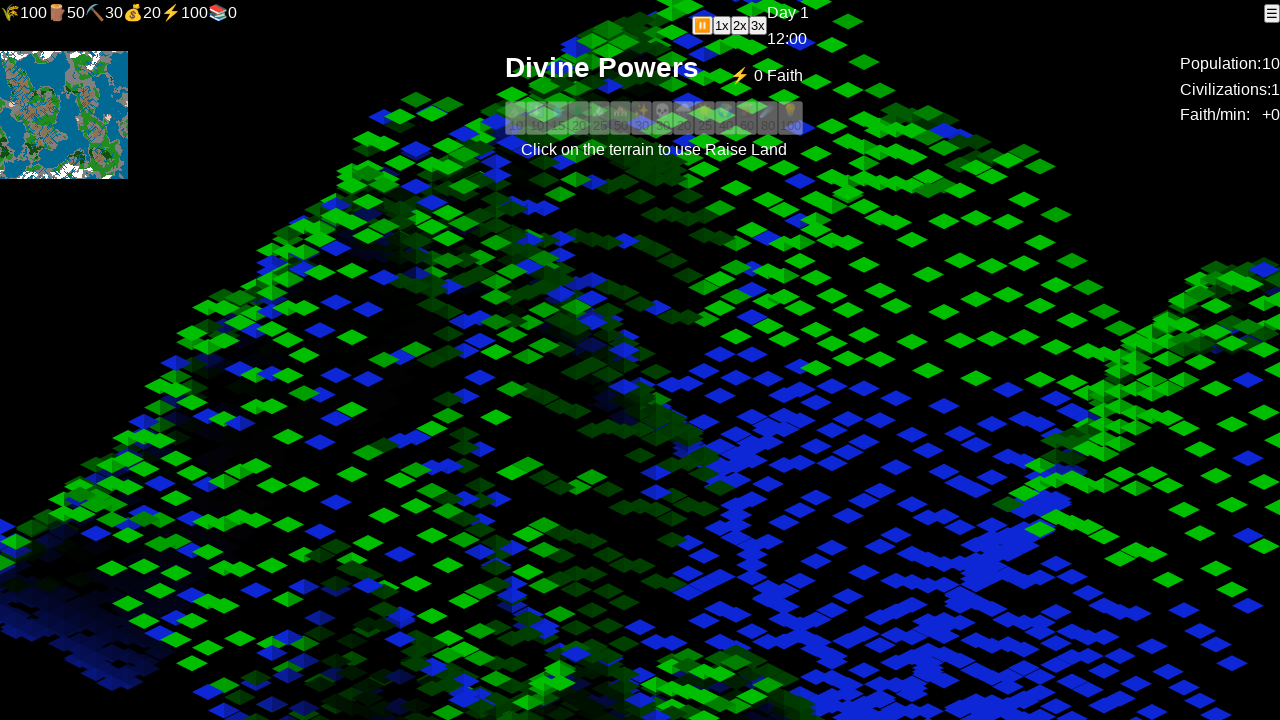